Tests calculator addition with negative numbers by calculating -3 + 2 and verifying the result equals -1

Starting URL: https://testpages.eviltester.com/styled/apps/calculator.html

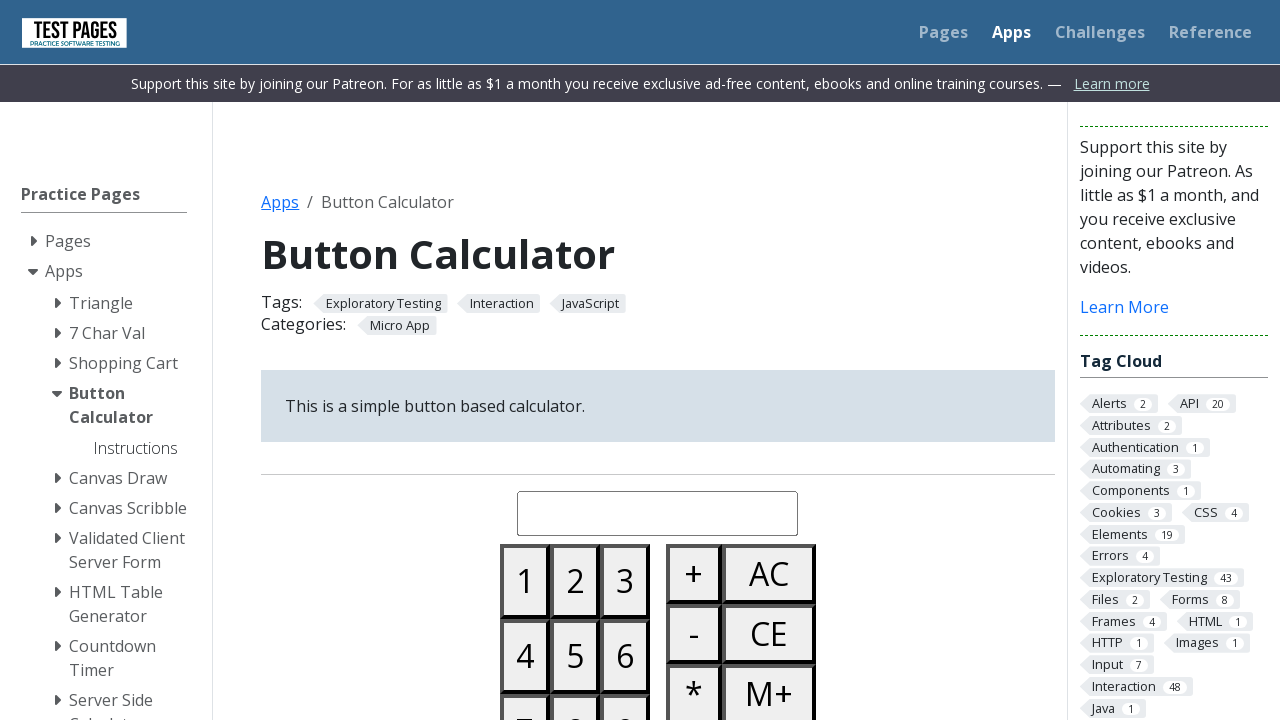

Clicked all clear button to reset calculator at (769, 574) on #buttonallclear
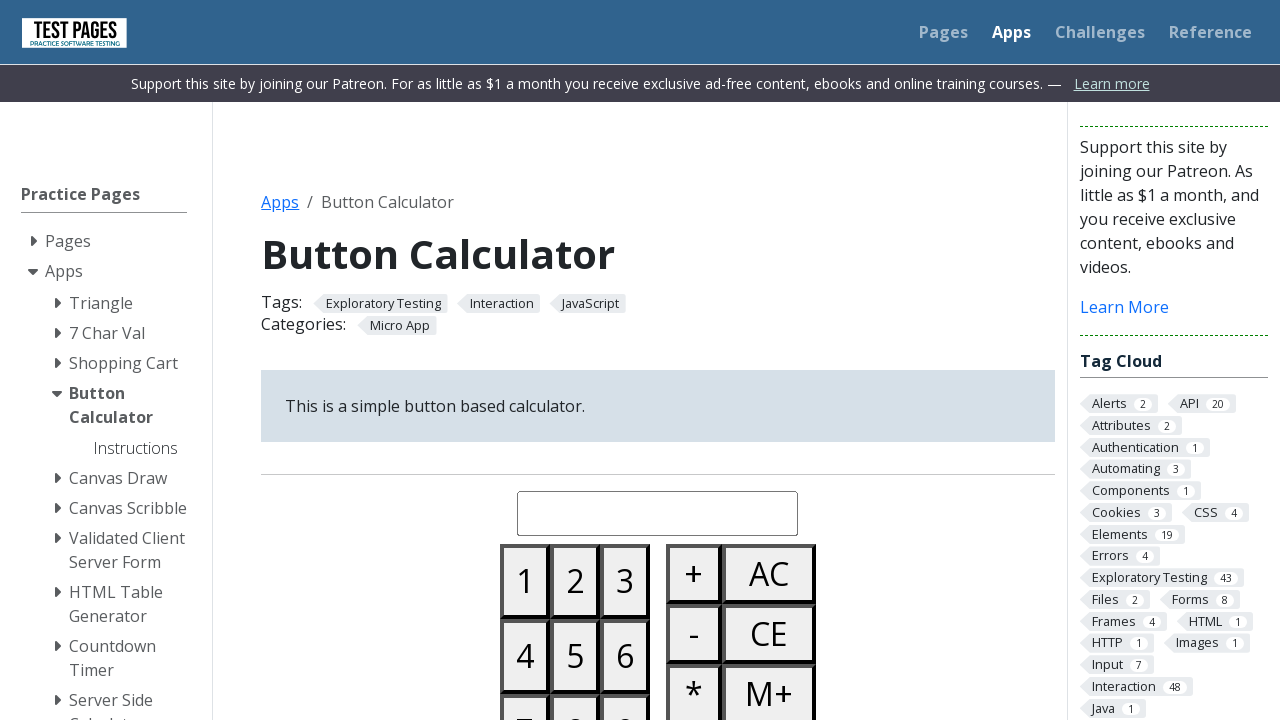

Clicked minus button to start entering negative number at (694, 634) on #buttonminus
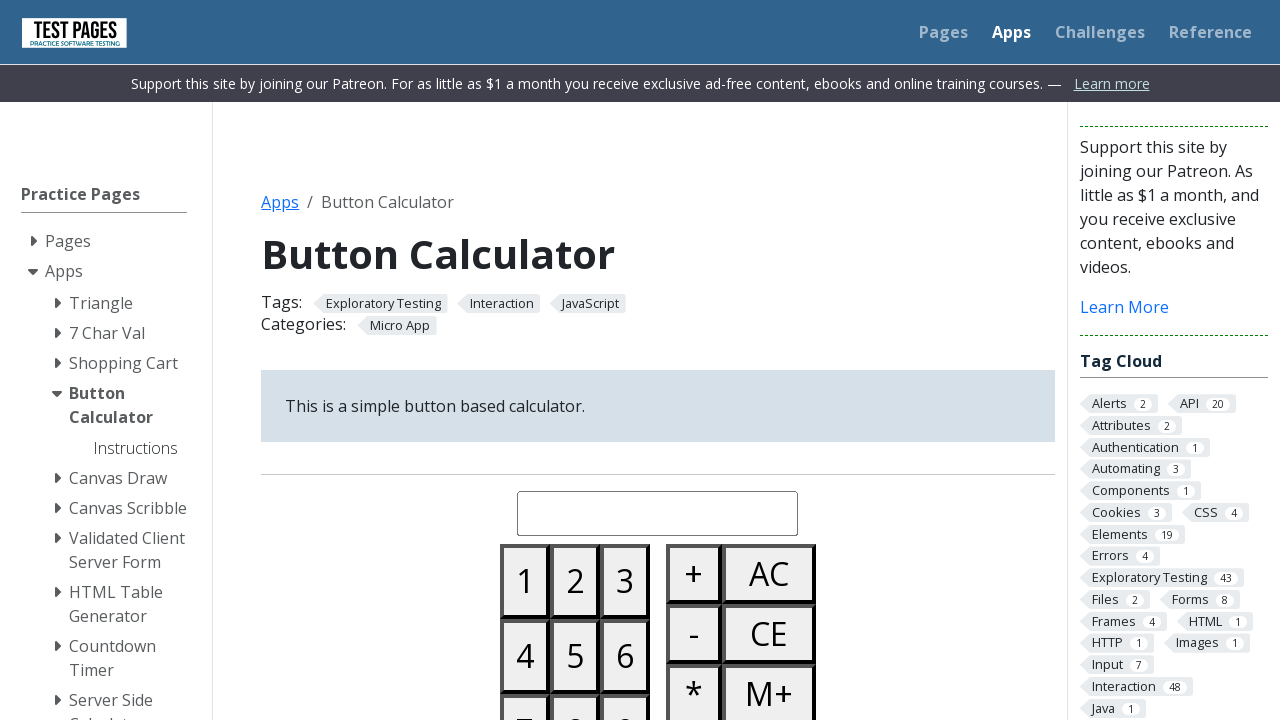

Clicked button 3 to enter -3 at (625, 581) on #button03
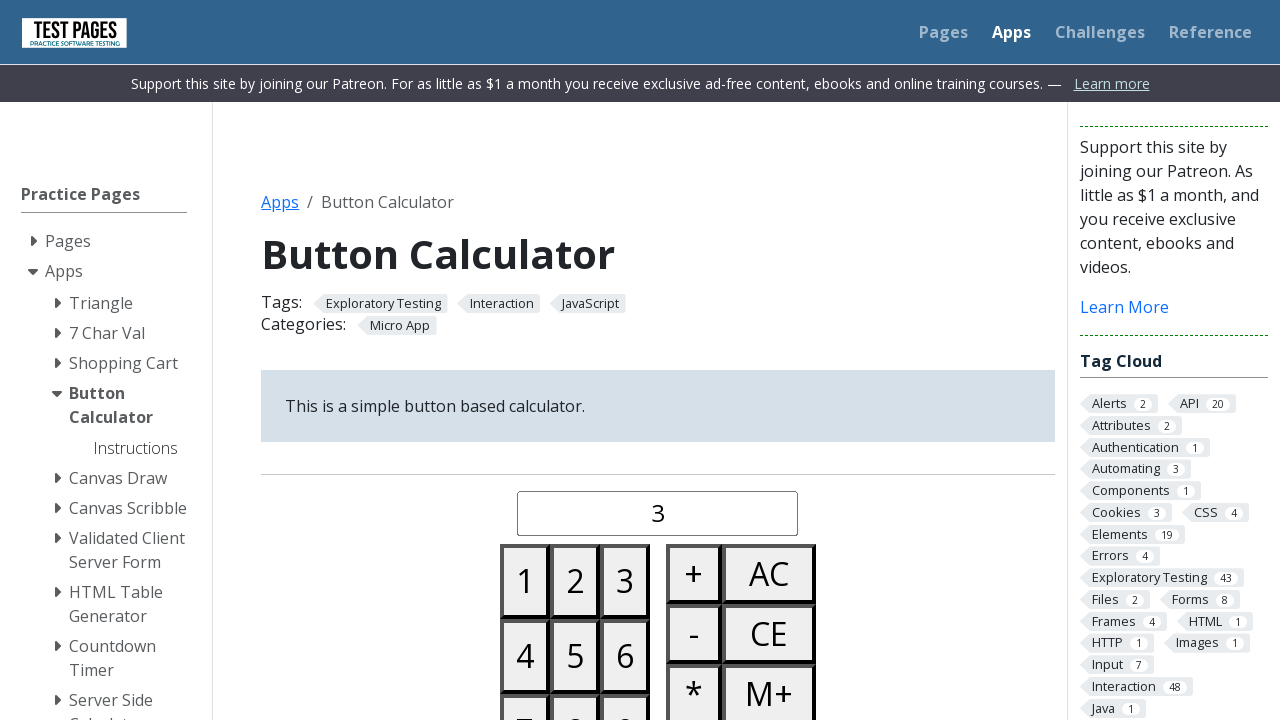

Clicked plus button to add to -3 at (694, 574) on #buttonplus
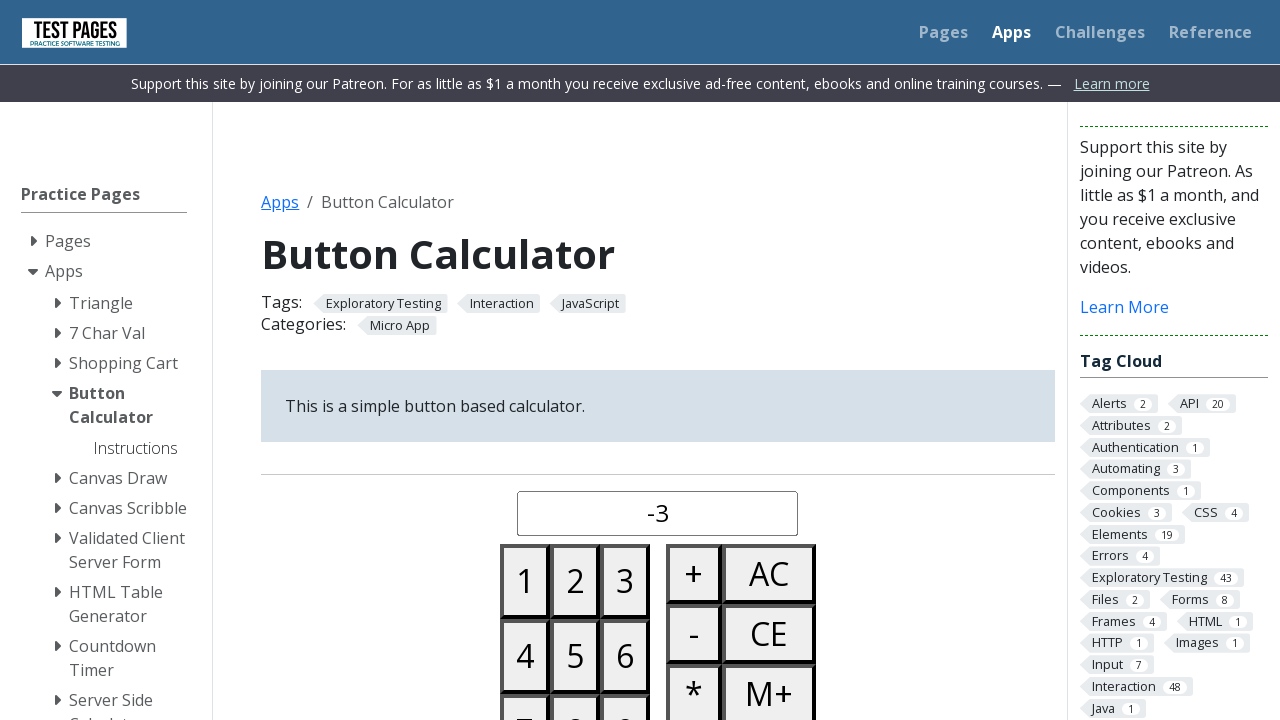

Clicked button 2 to add 2 at (575, 581) on #button02
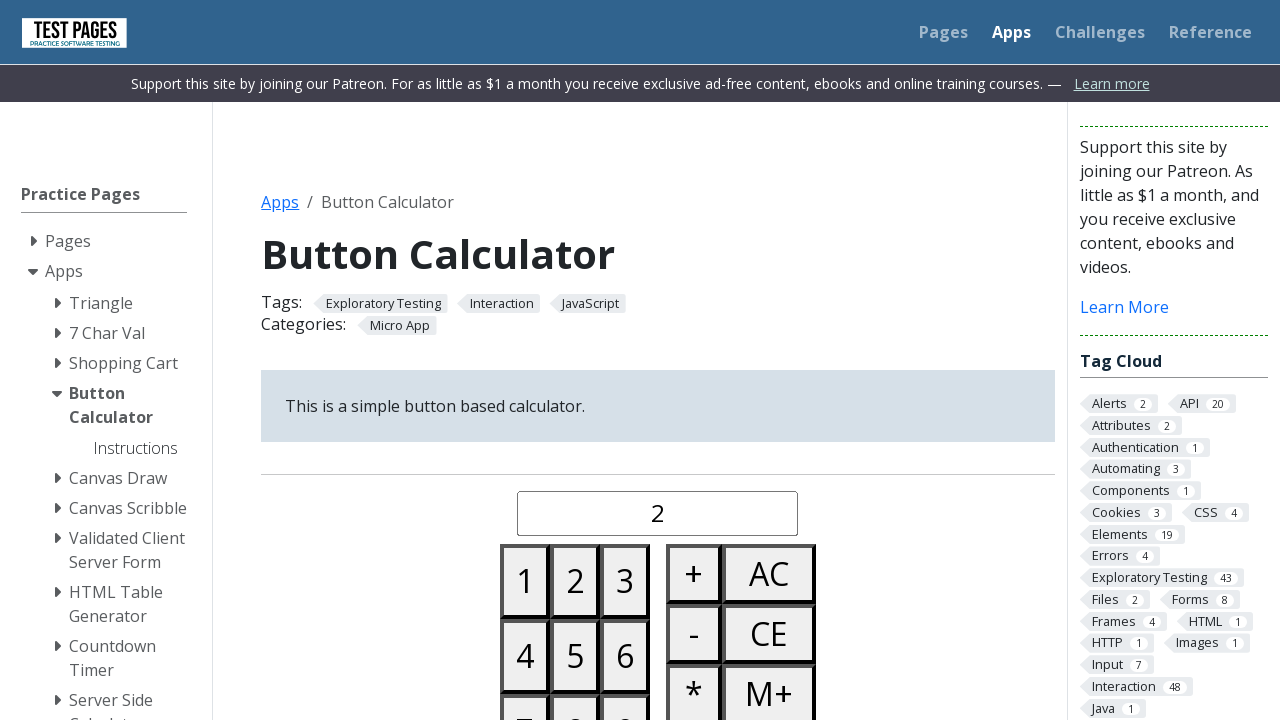

Clicked equals button to calculate -3 + 2 at (694, 360) on #buttonequals
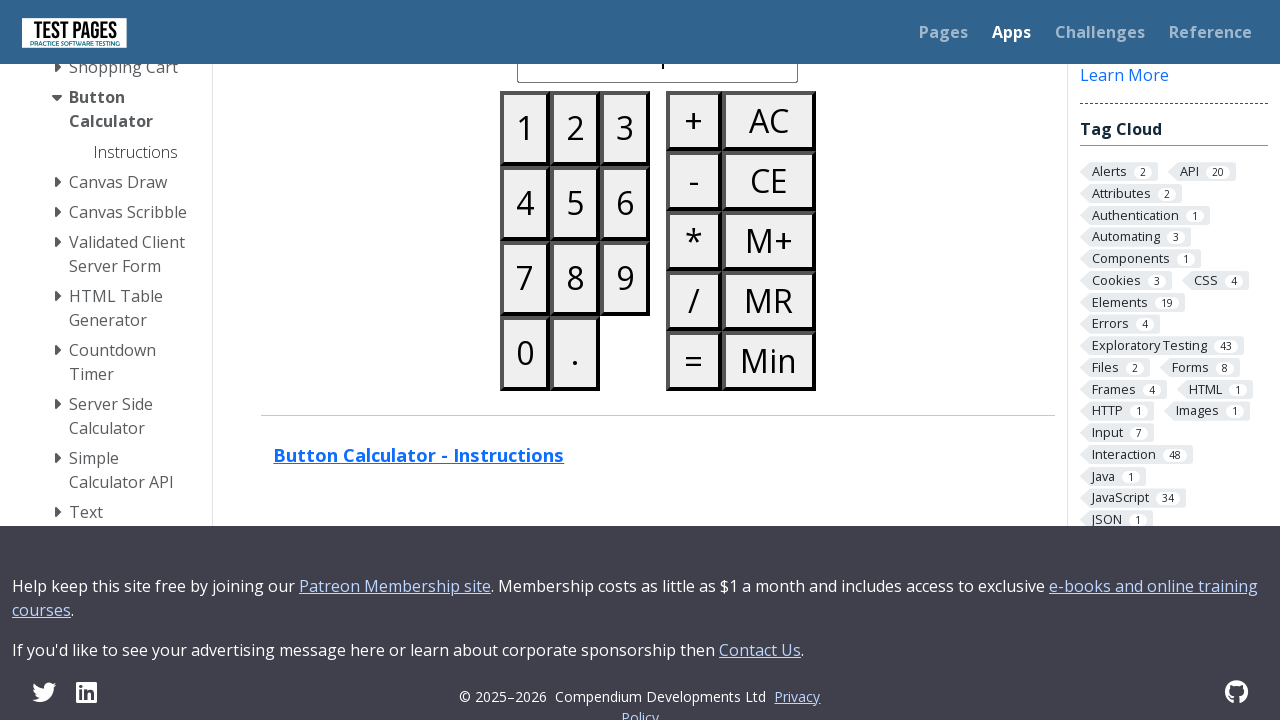

Retrieved calculated result from display
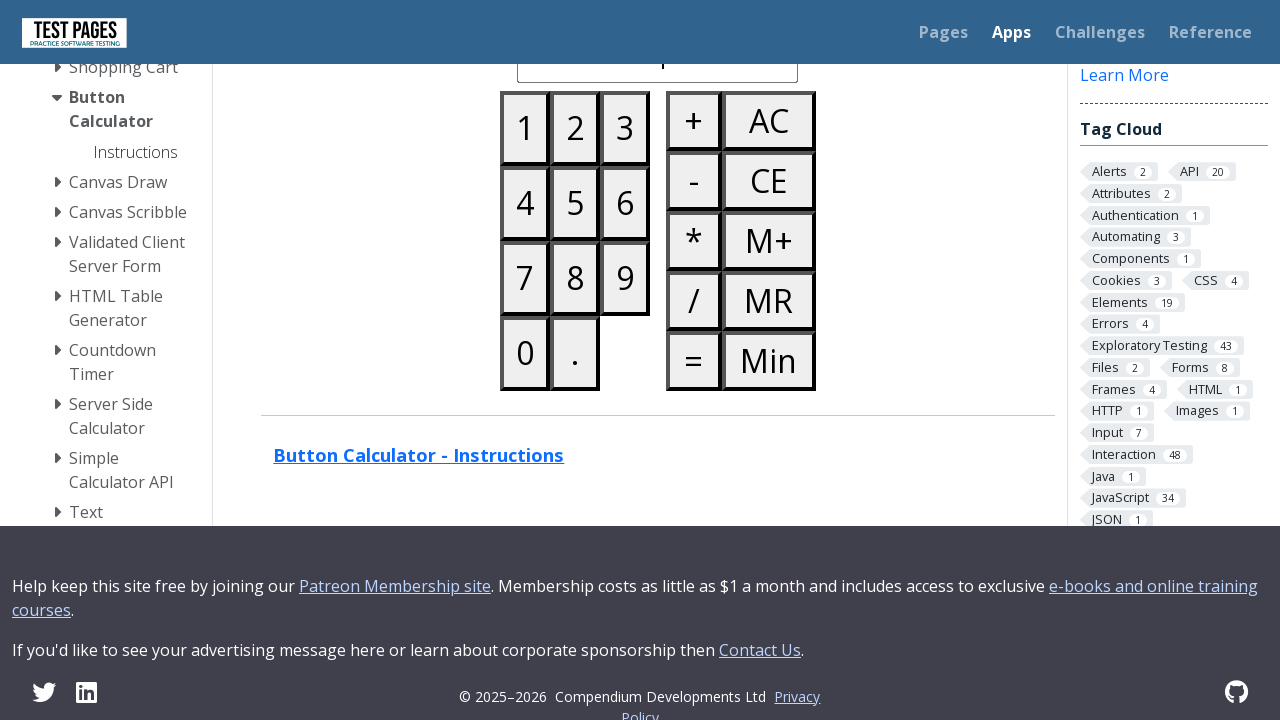

Verified result equals -1 (assertion passed)
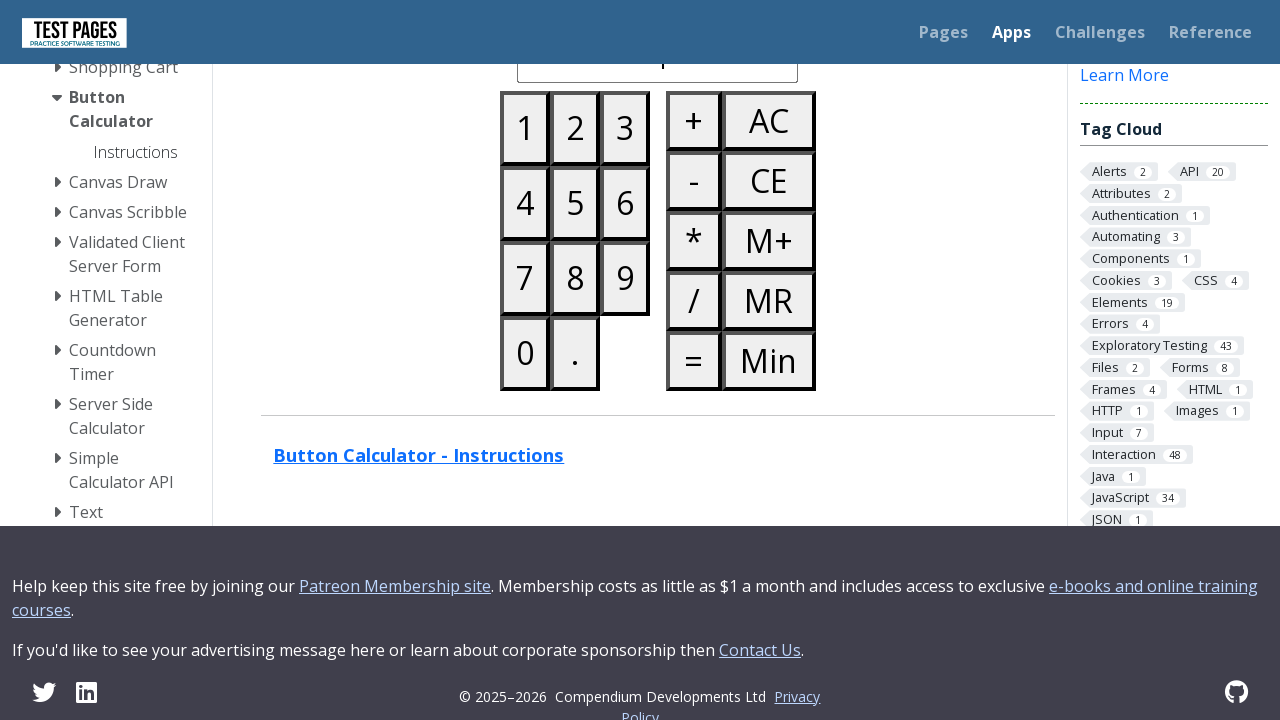

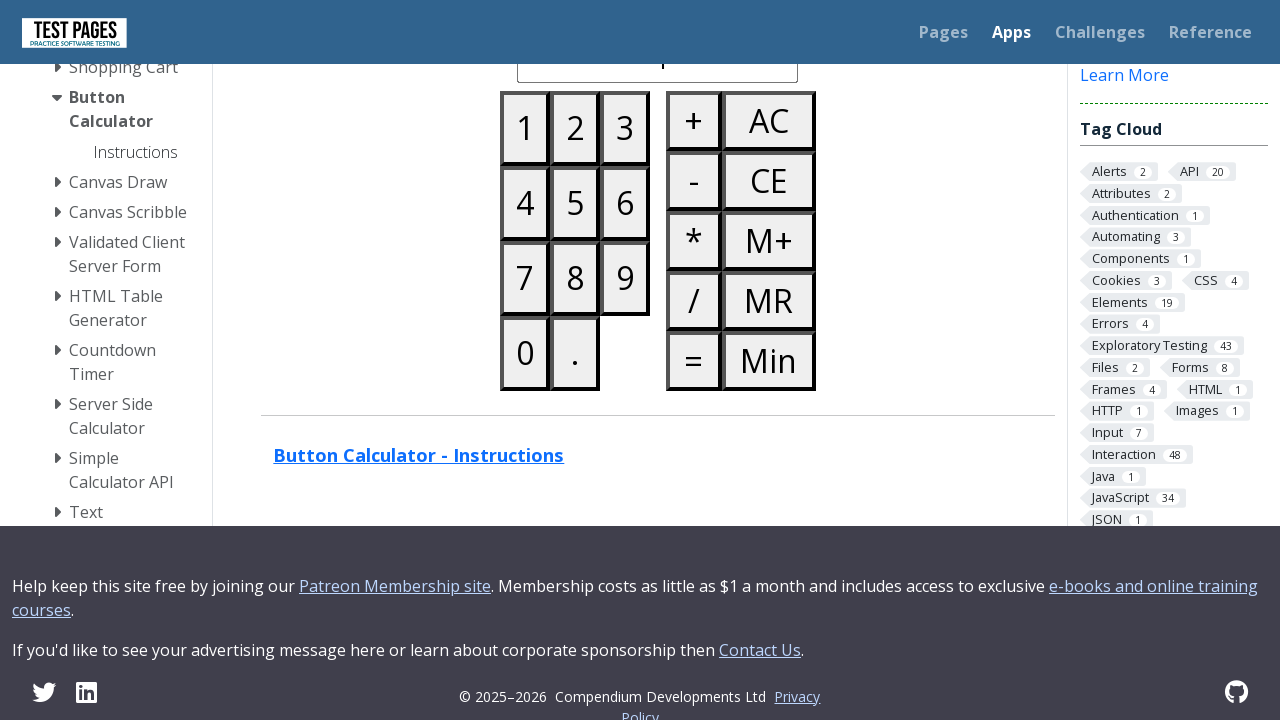